Tests the click-and-hold selection functionality on a selectable list by holding the mouse button and dragging across multiple list items to select them.

Starting URL: http://only-testing-blog.blogspot.com/2014/09/selectable.html

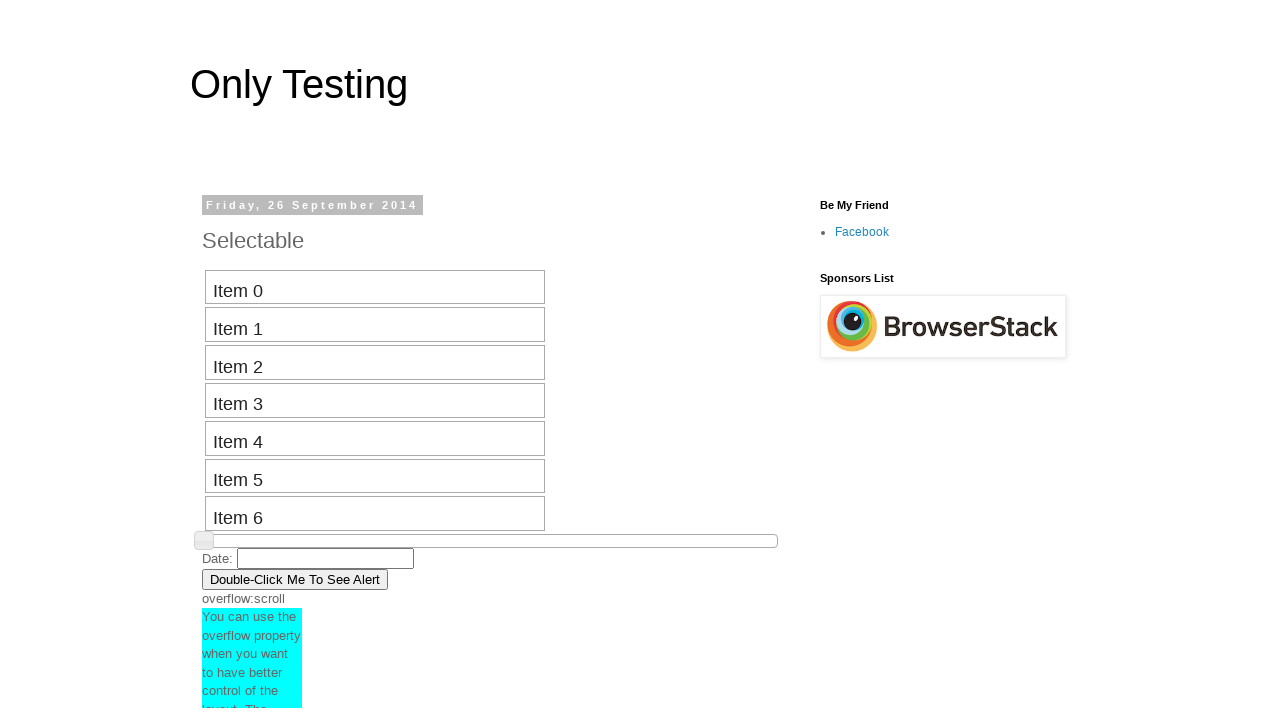

Waited 2 seconds for page to load
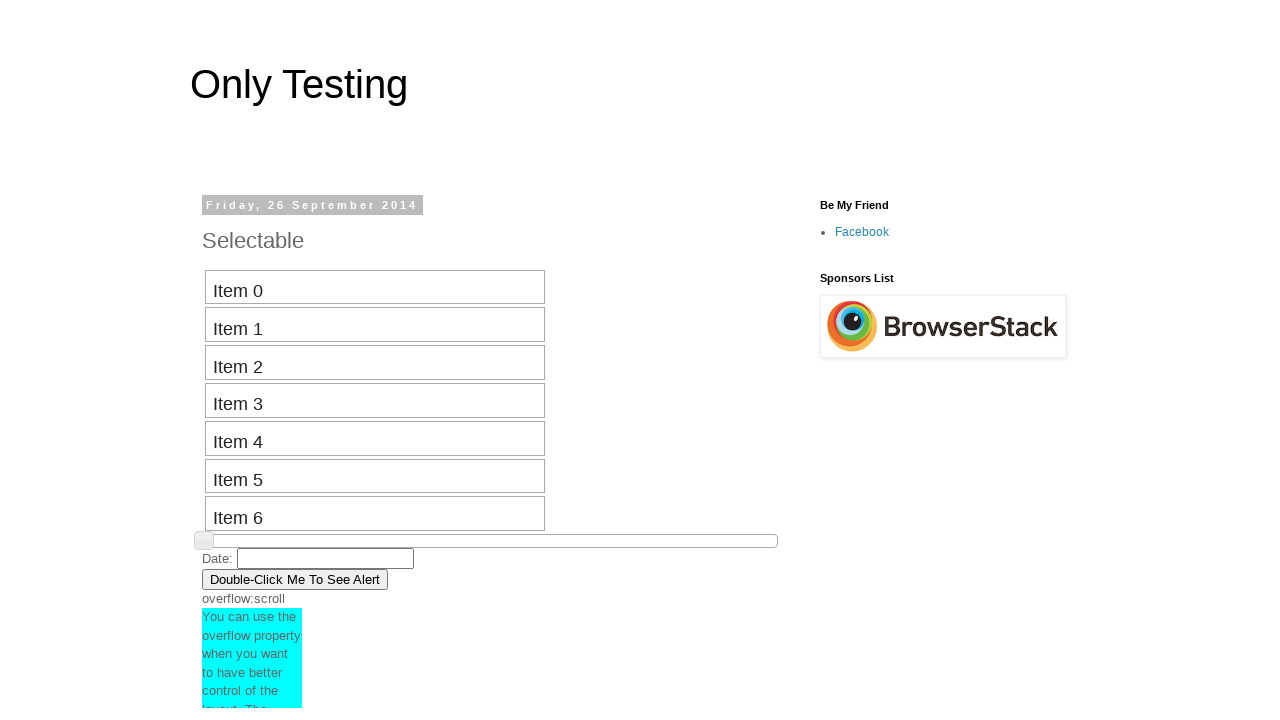

Selectable list element loaded
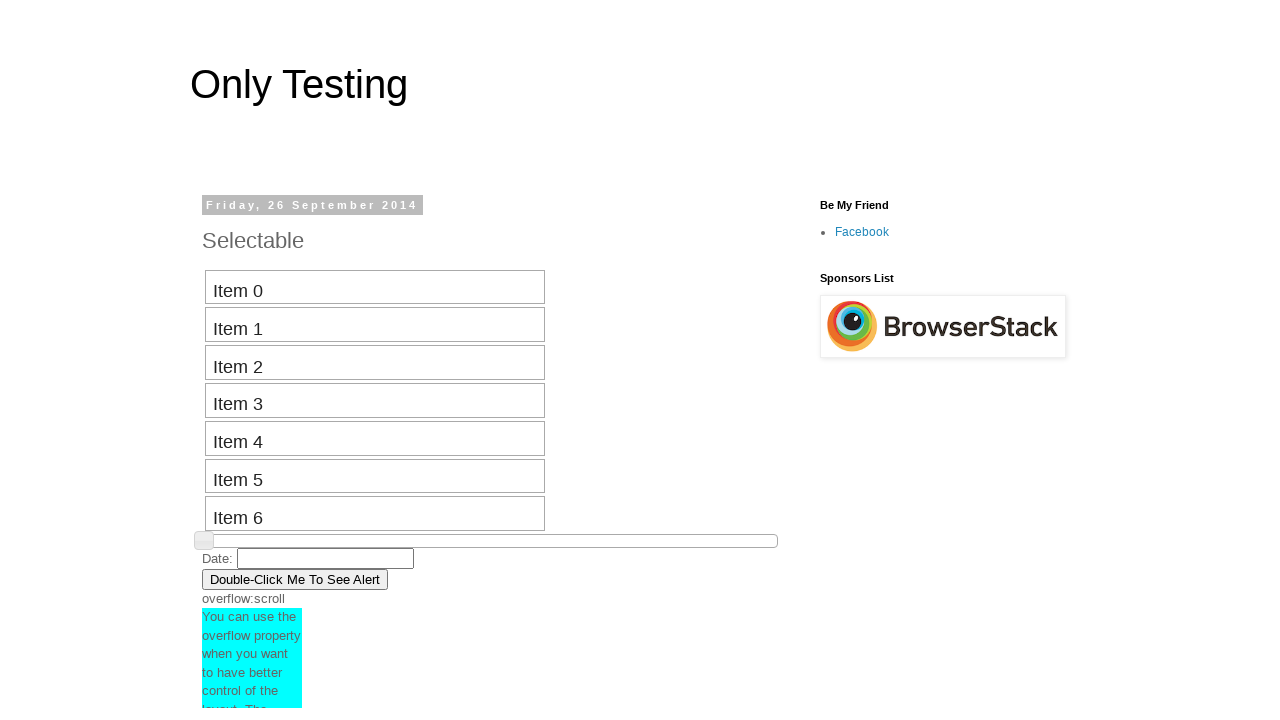

Retrieved all list items from selectable list
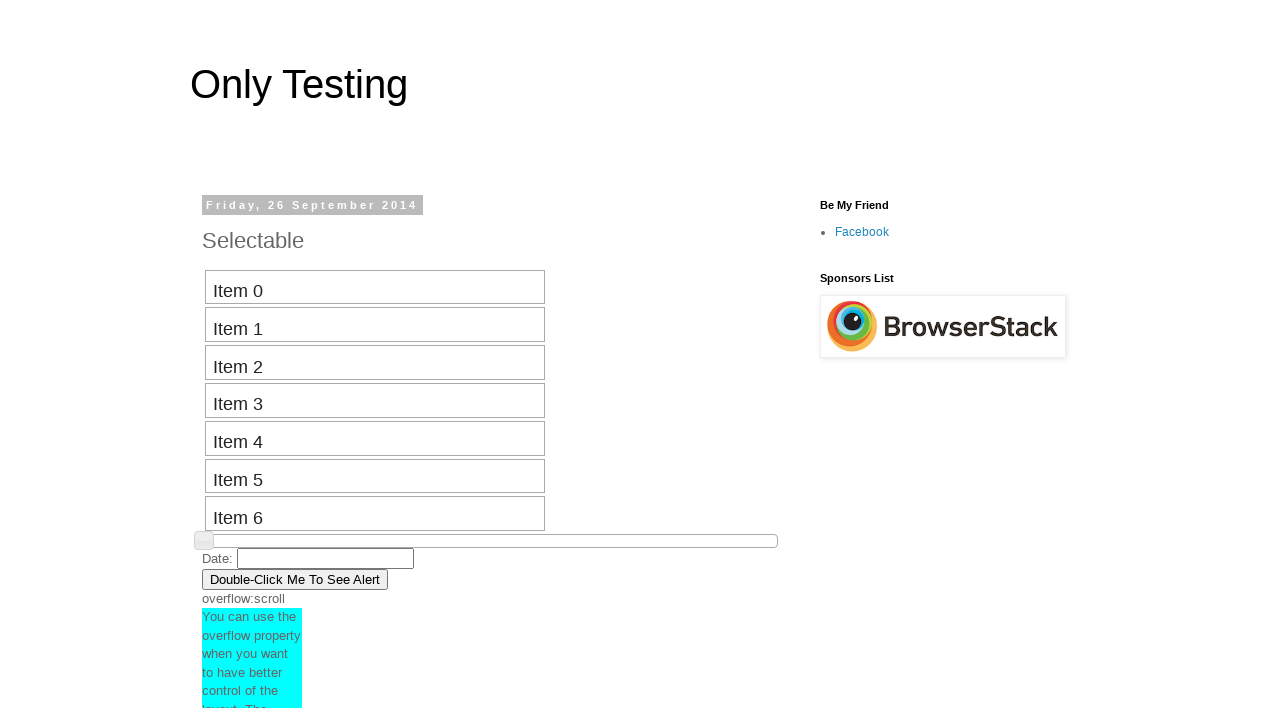

Located first and sixth list items for selection
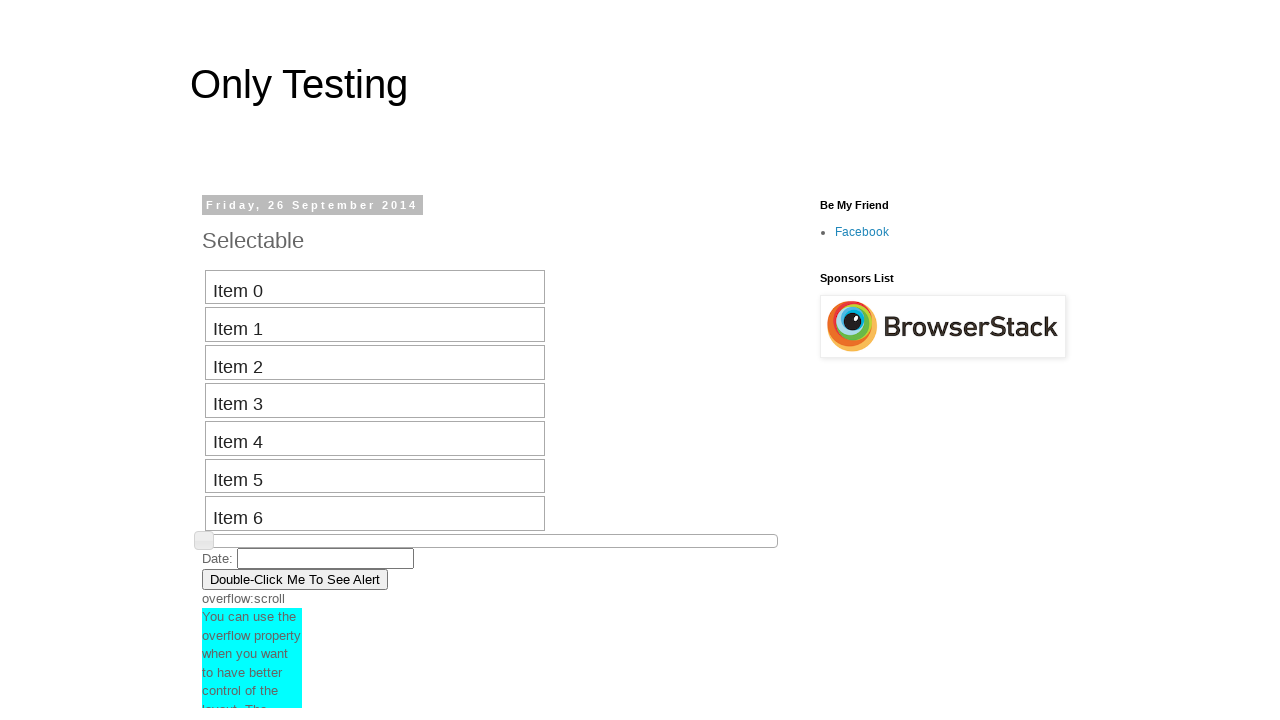

Retrieved bounding box coordinates for first and sixth items
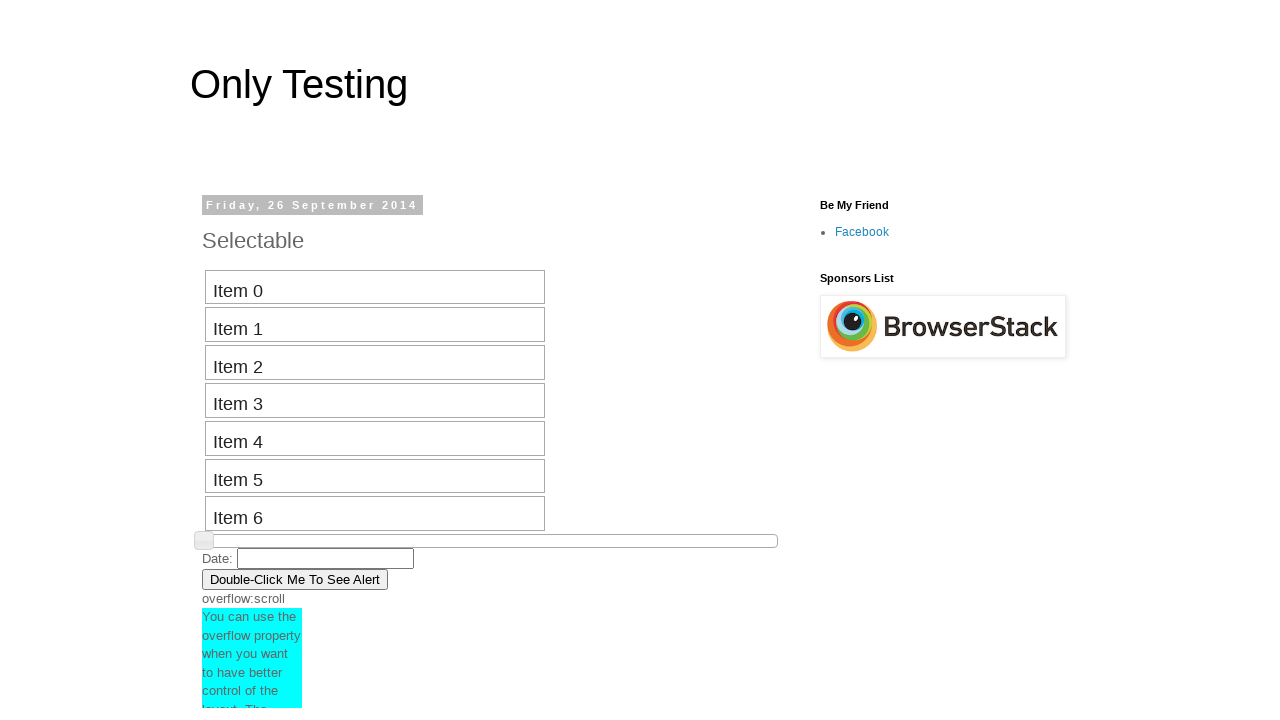

Moved mouse to center of first list item at (375, 287)
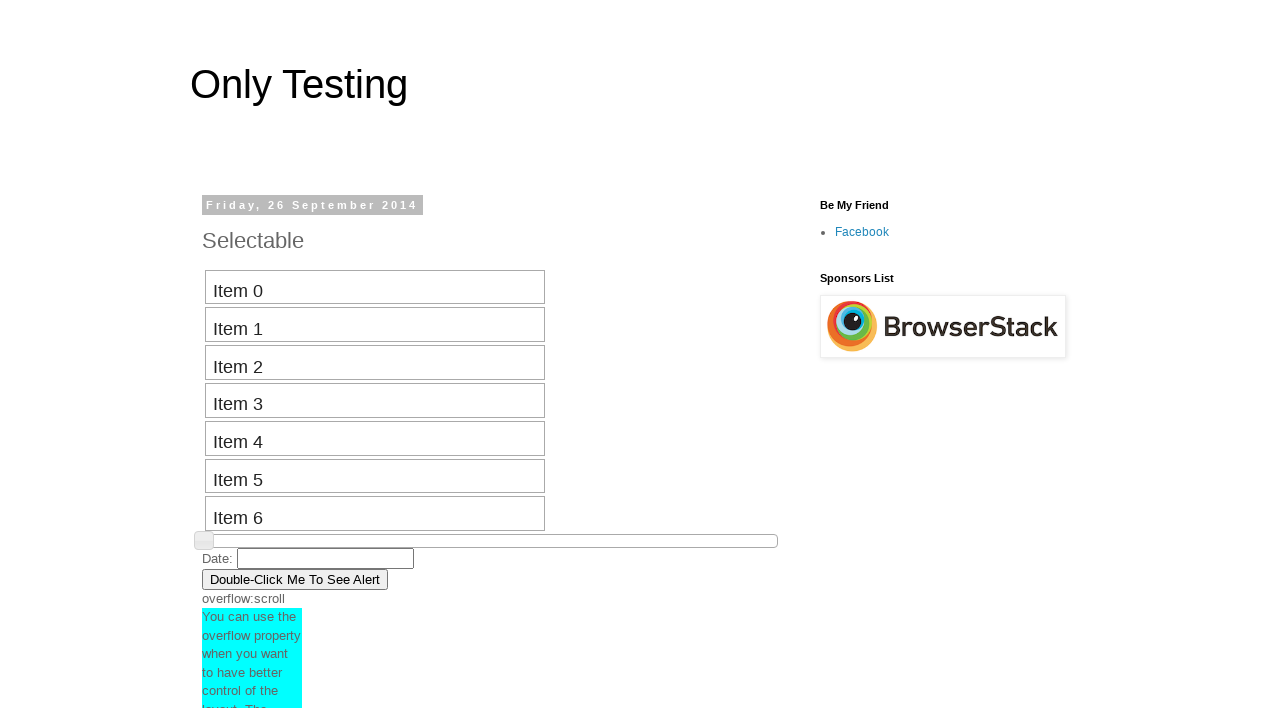

Pressed and held mouse button down at (375, 287)
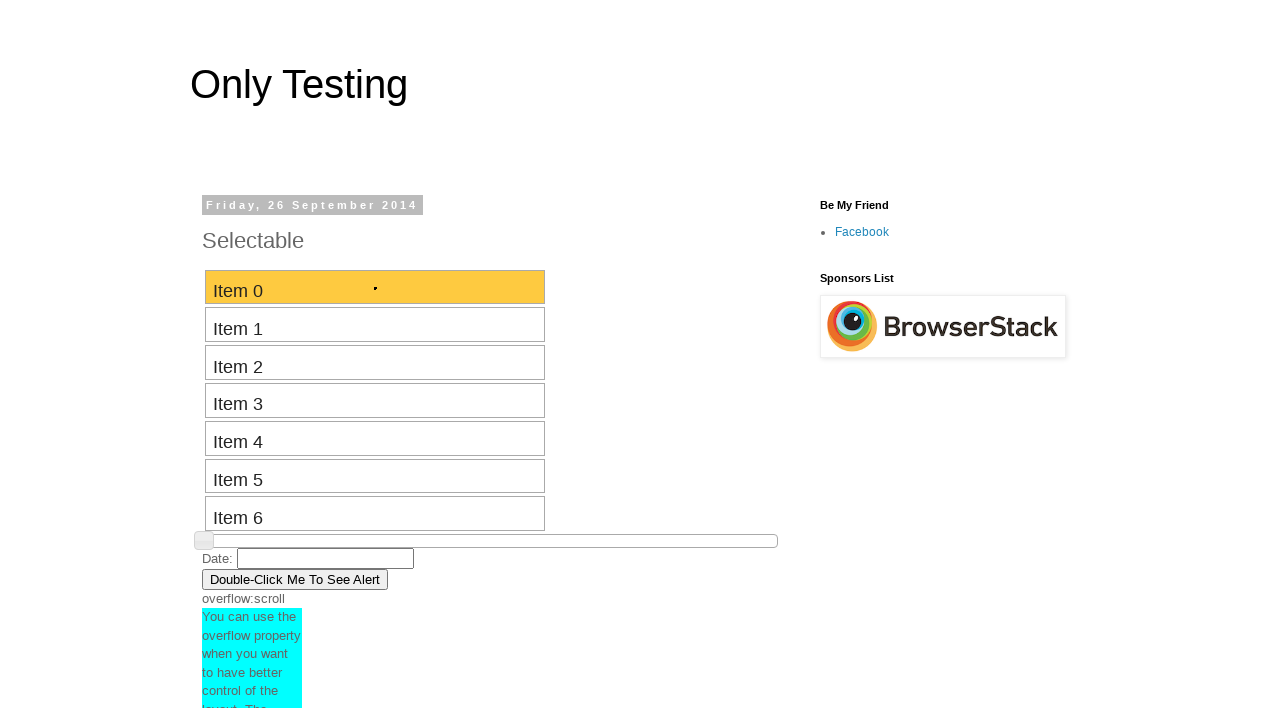

Dragged mouse to center of sixth list item while holding button at (375, 476)
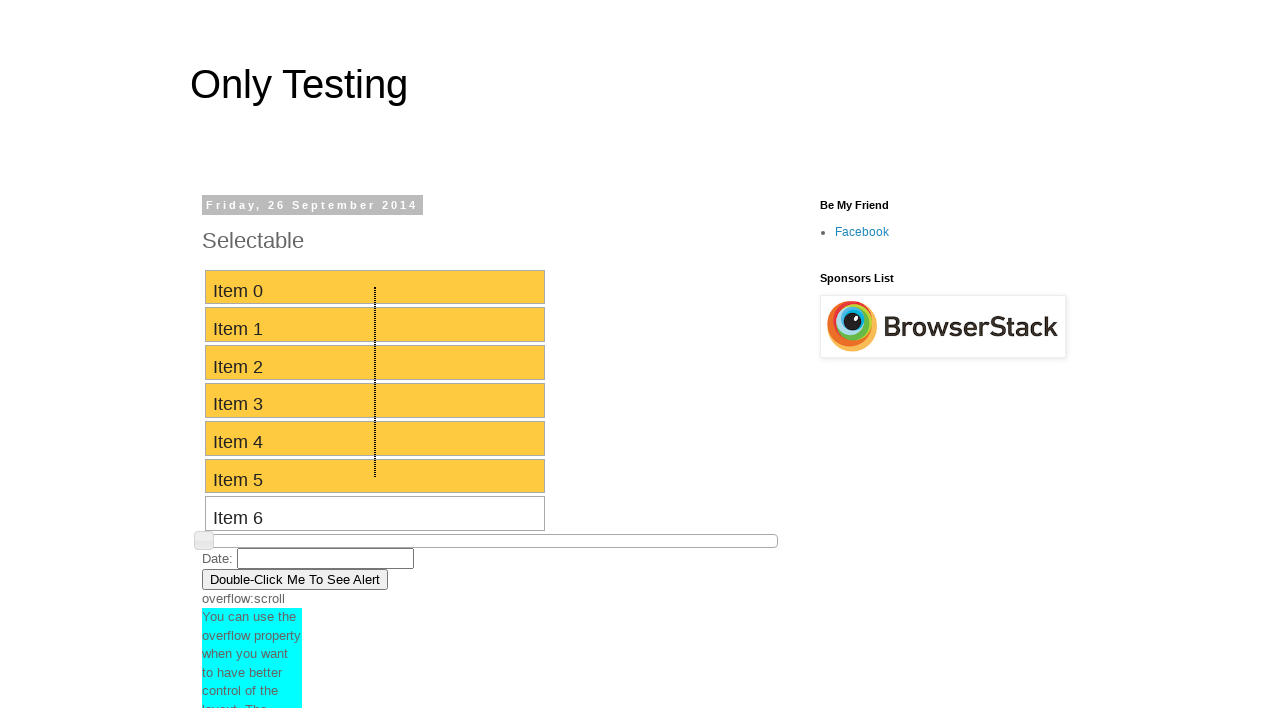

Released mouse button, completing the click-and-hold selection of multiple items at (375, 476)
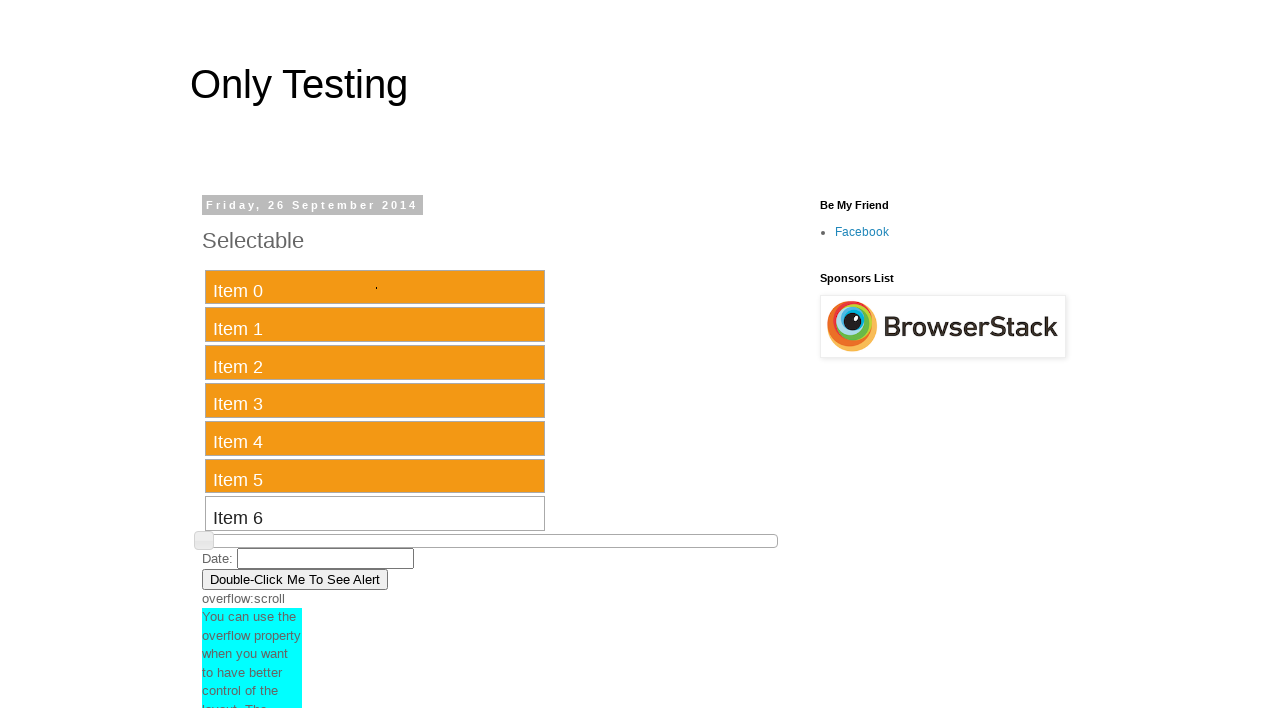

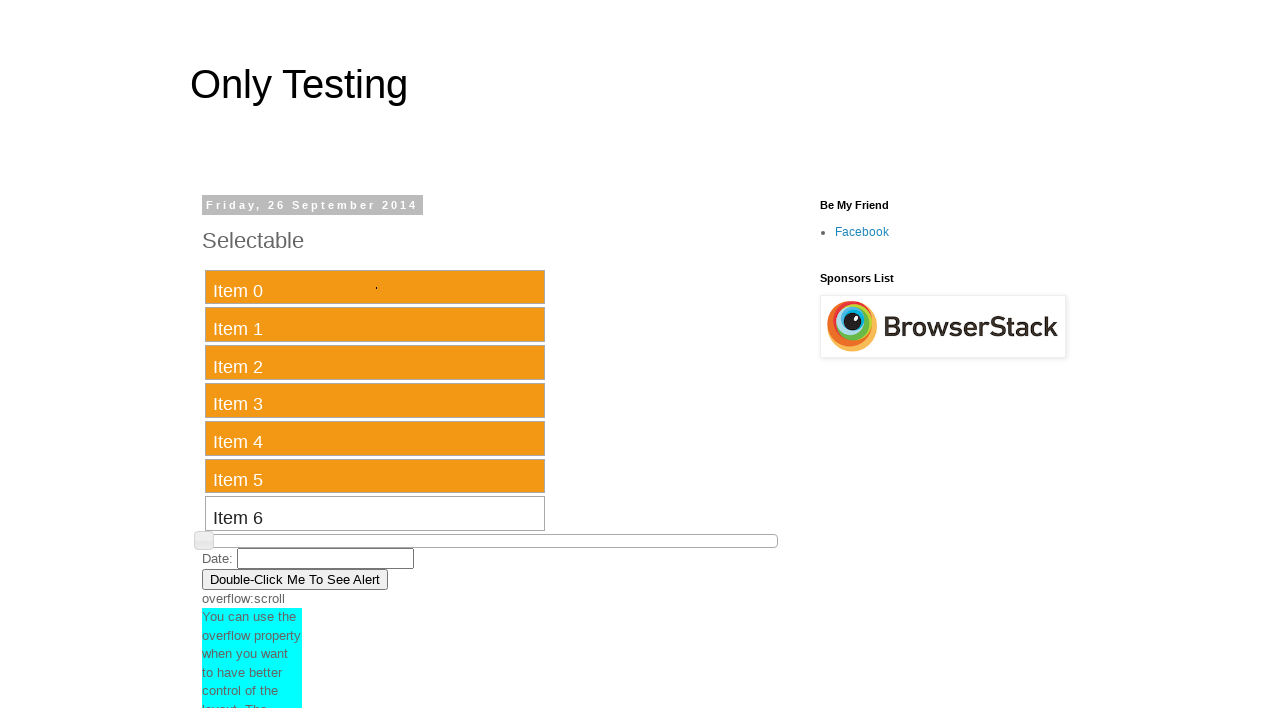